Tests a simple greeting form by entering a username and clicking a button, then verifying that a greeting message is displayed

Starting URL: https://safatelli.github.io/tp-test-logiciel/assets/hello.html

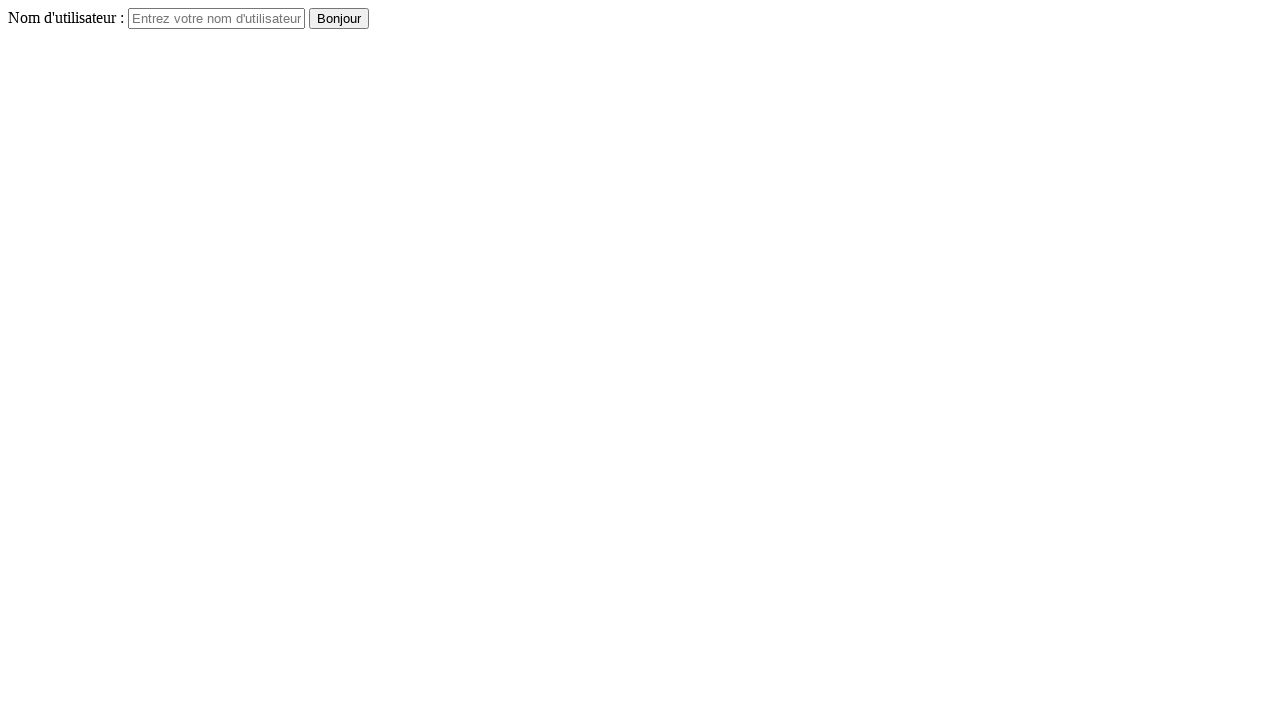

Clicked on the username input field at (216, 18) on #username
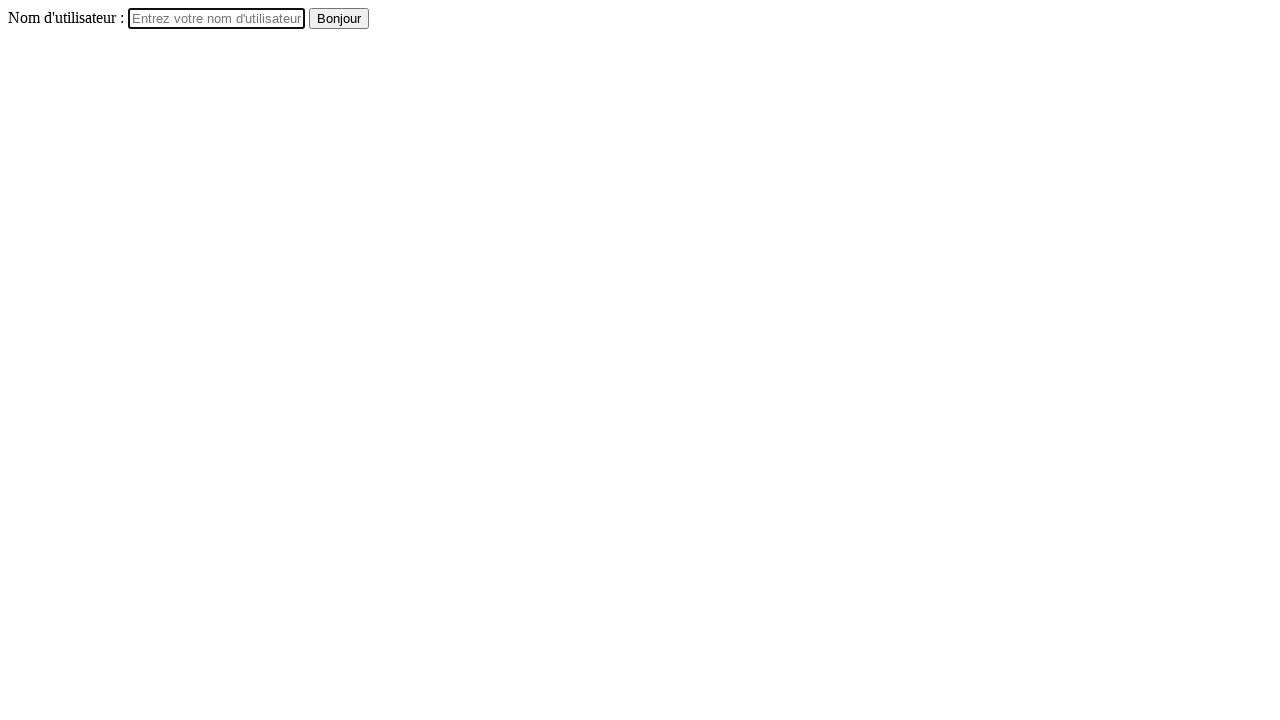

Entered 'imen' as the username on #username
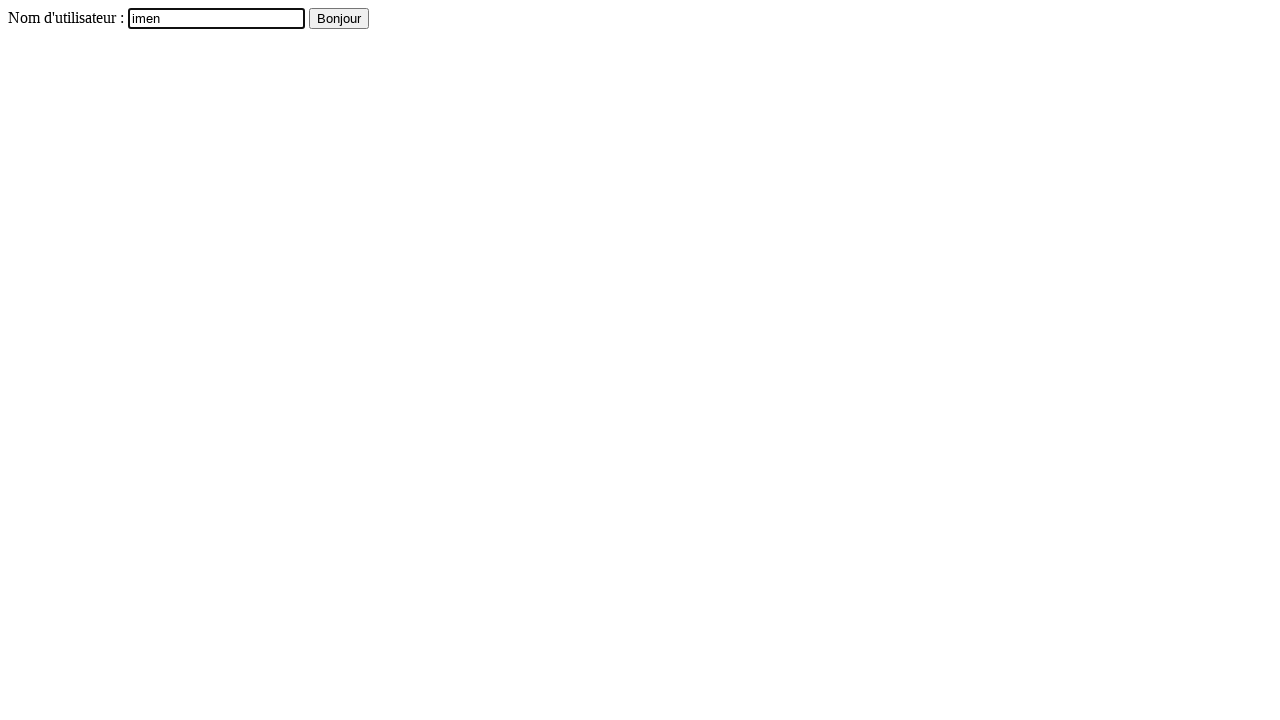

Clicked the submit button at (339, 18) on button
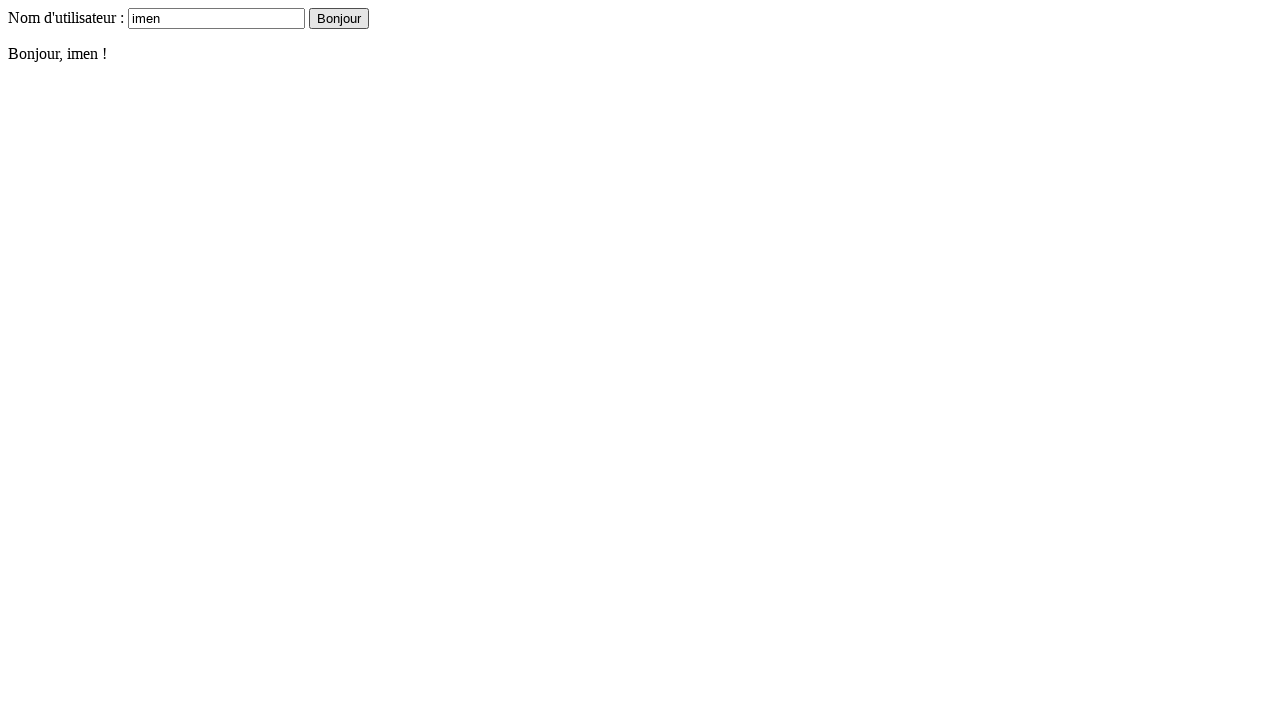

Verified the greeting message is displayed
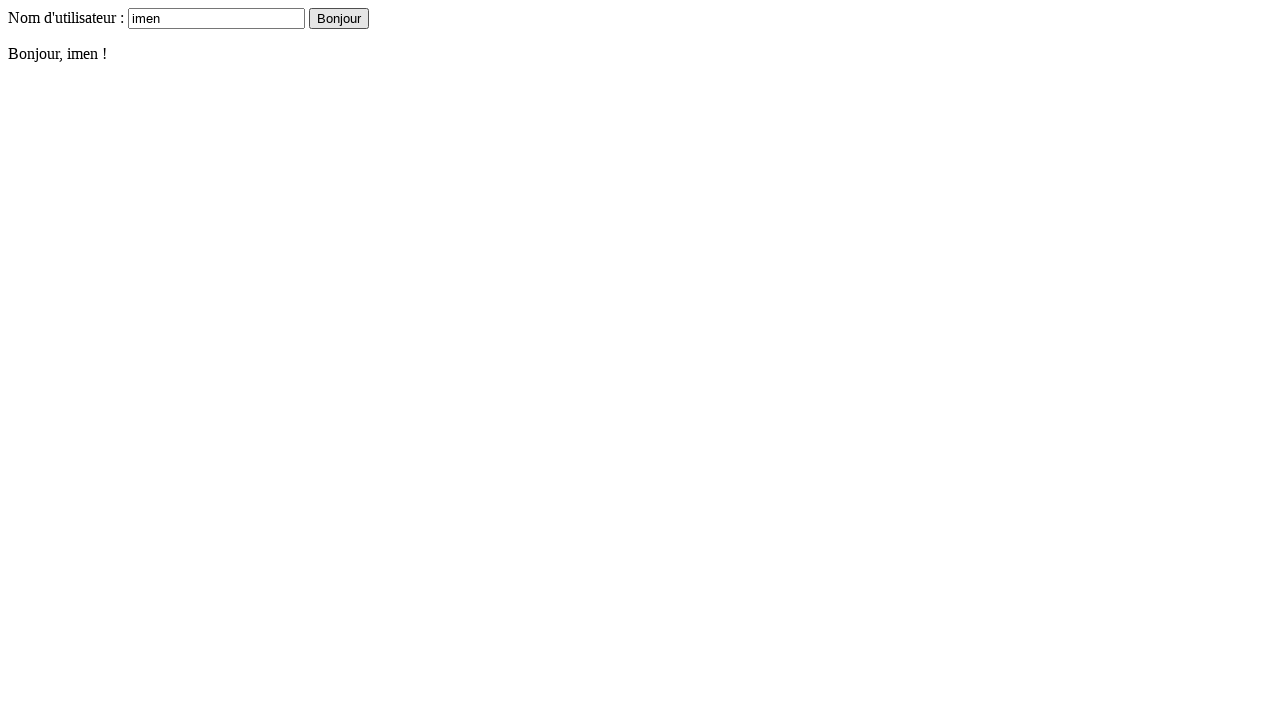

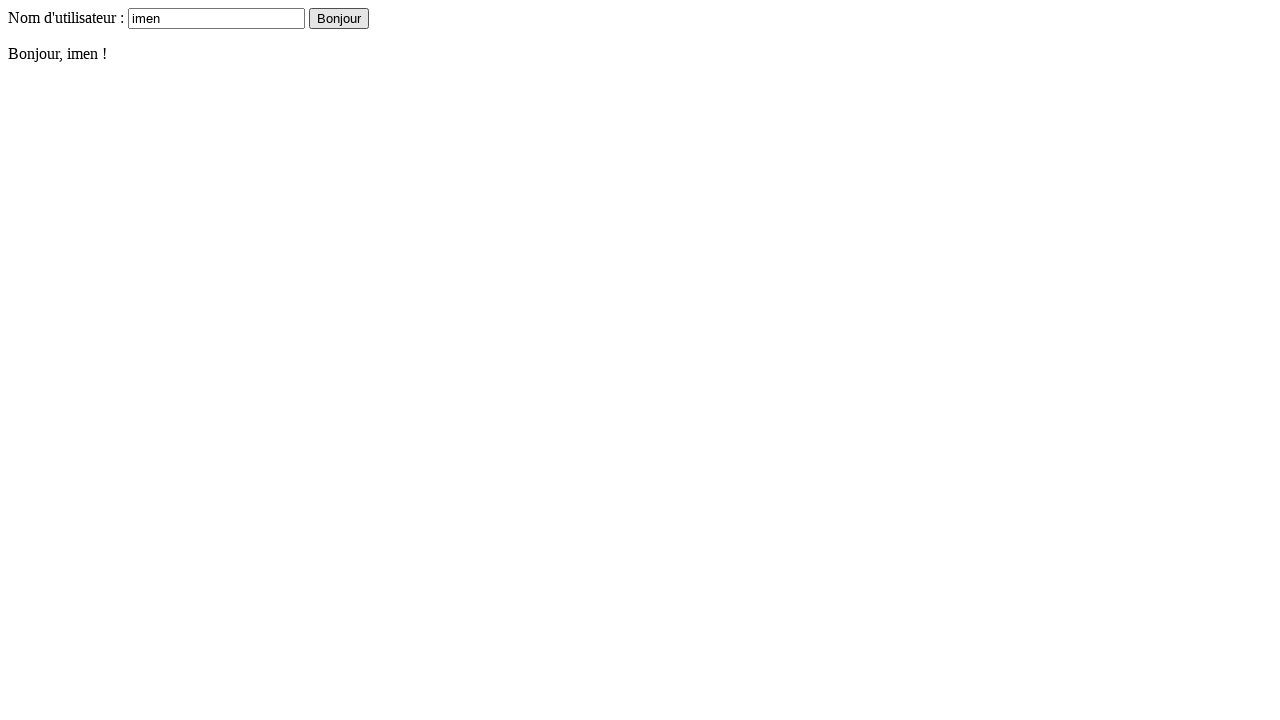